Tests that the counter displays the current number of todo items

Starting URL: https://demo.playwright.dev/todomvc

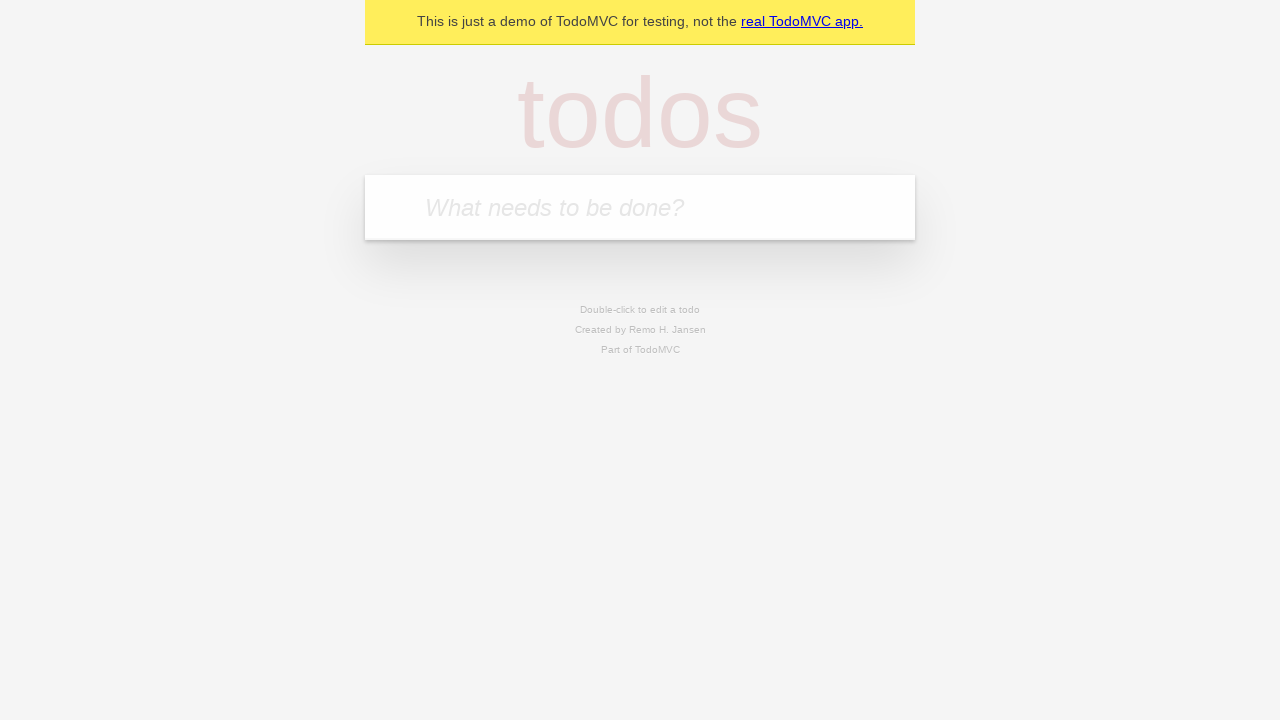

Filled new todo input with 'buy some cheese' on .new-todo
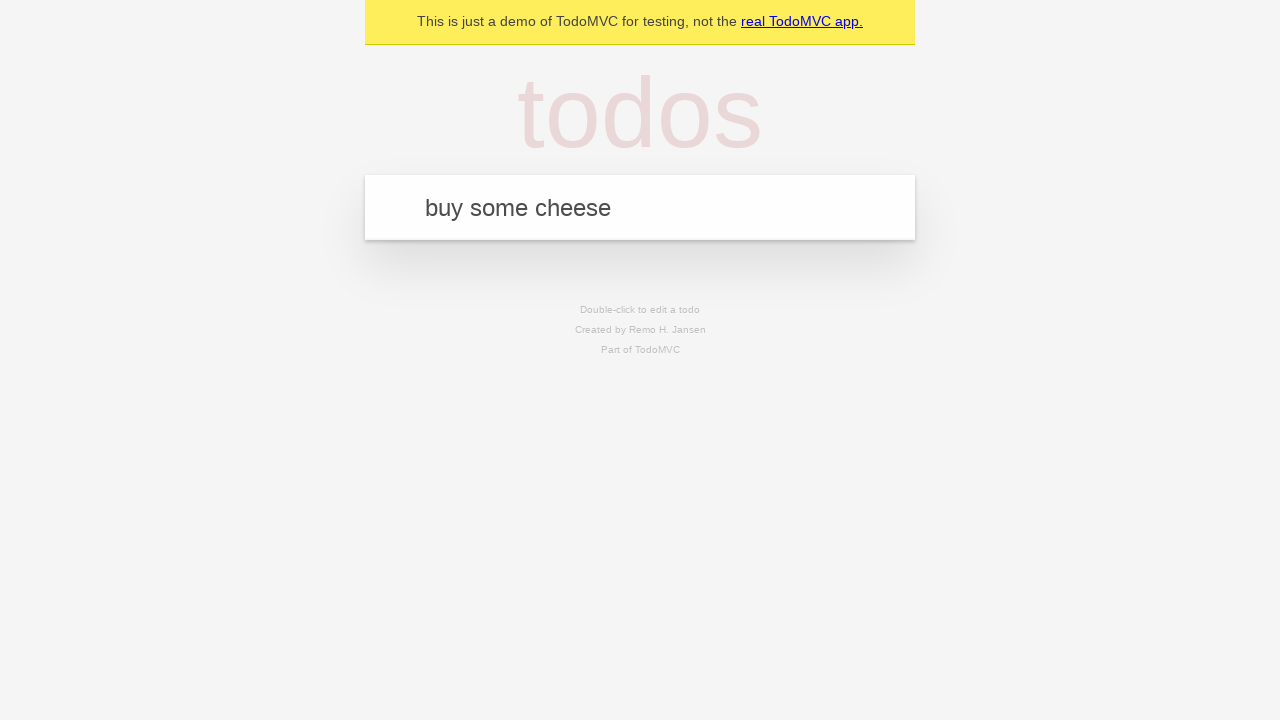

Pressed Enter to add first todo item on .new-todo
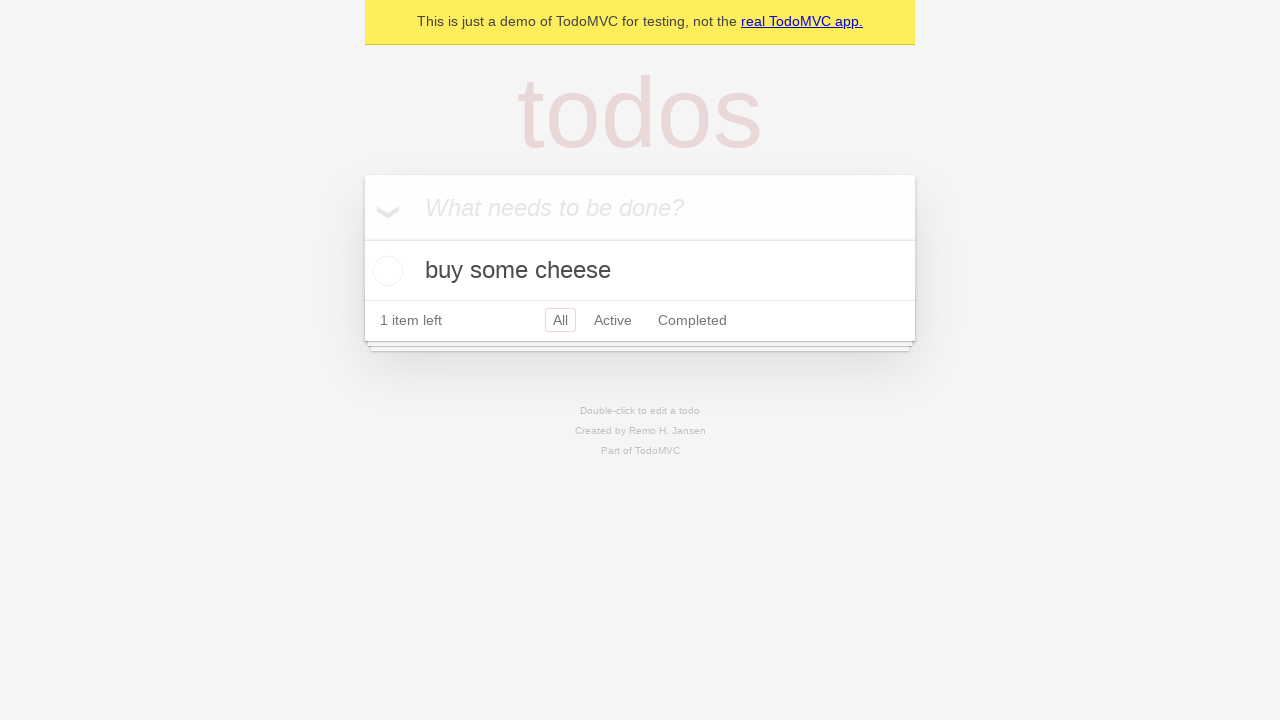

Todo counter element loaded
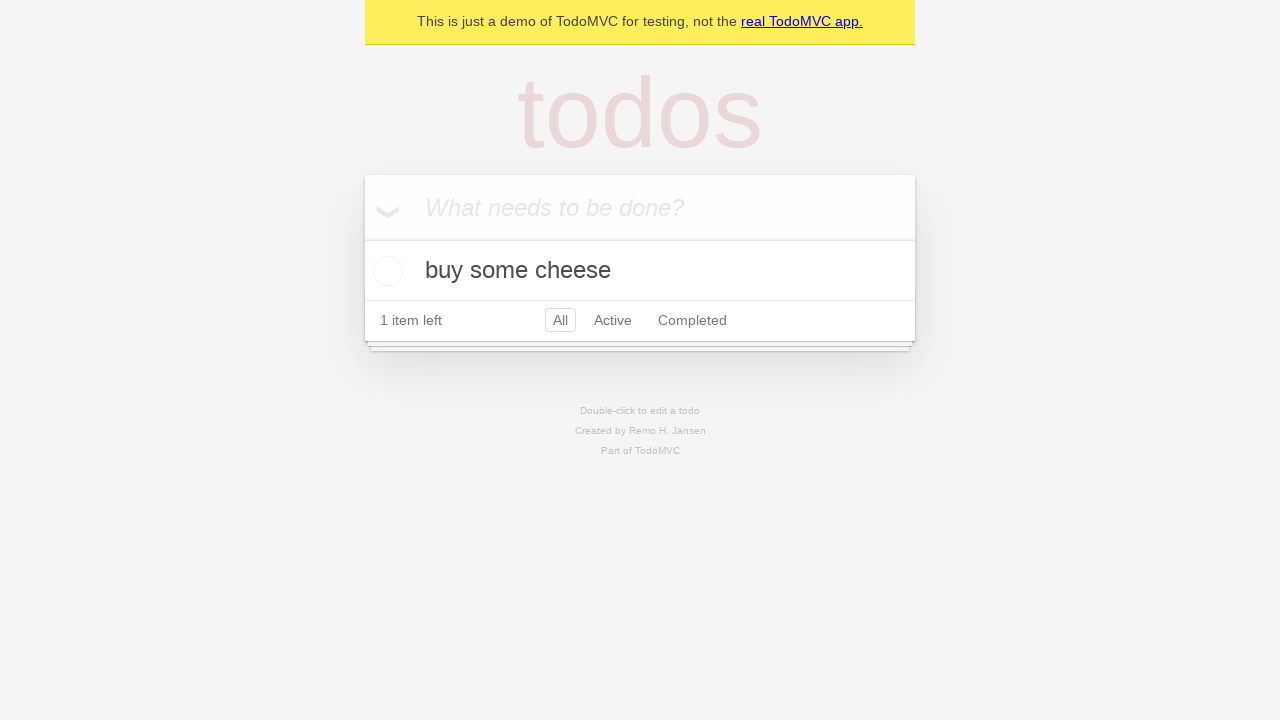

Filled new todo input with 'feed the cat' on .new-todo
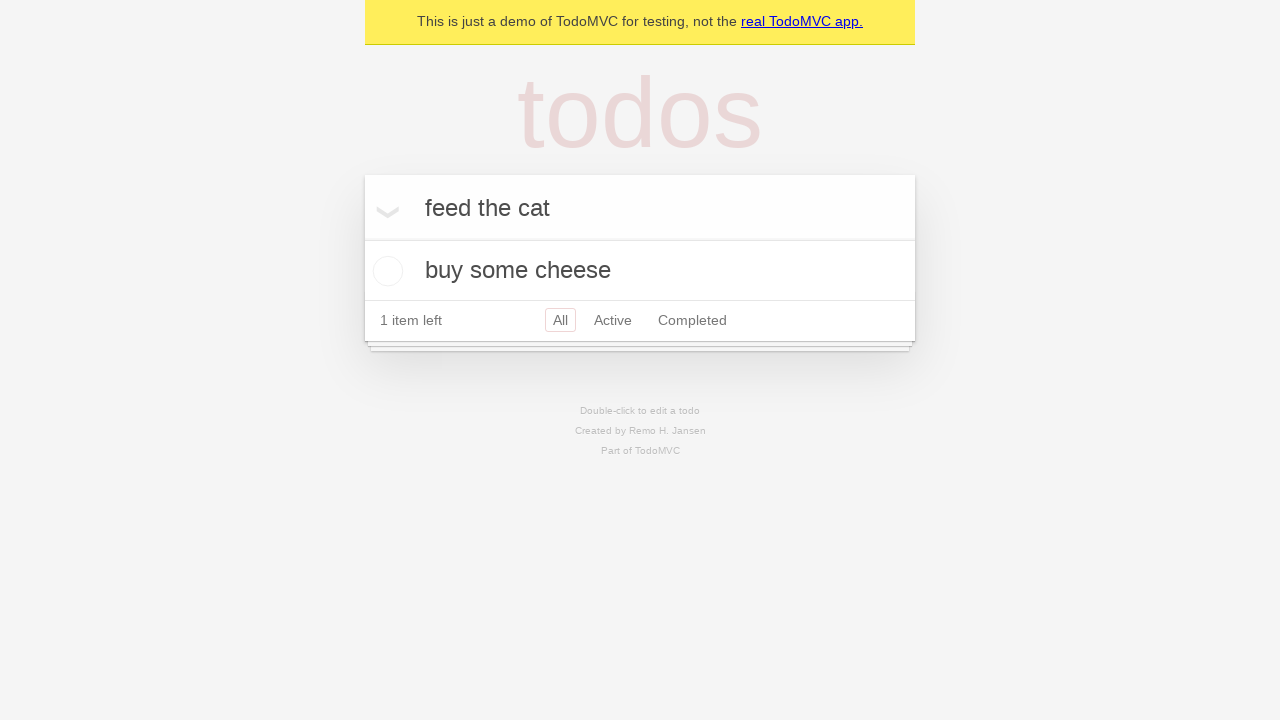

Pressed Enter to add second todo item on .new-todo
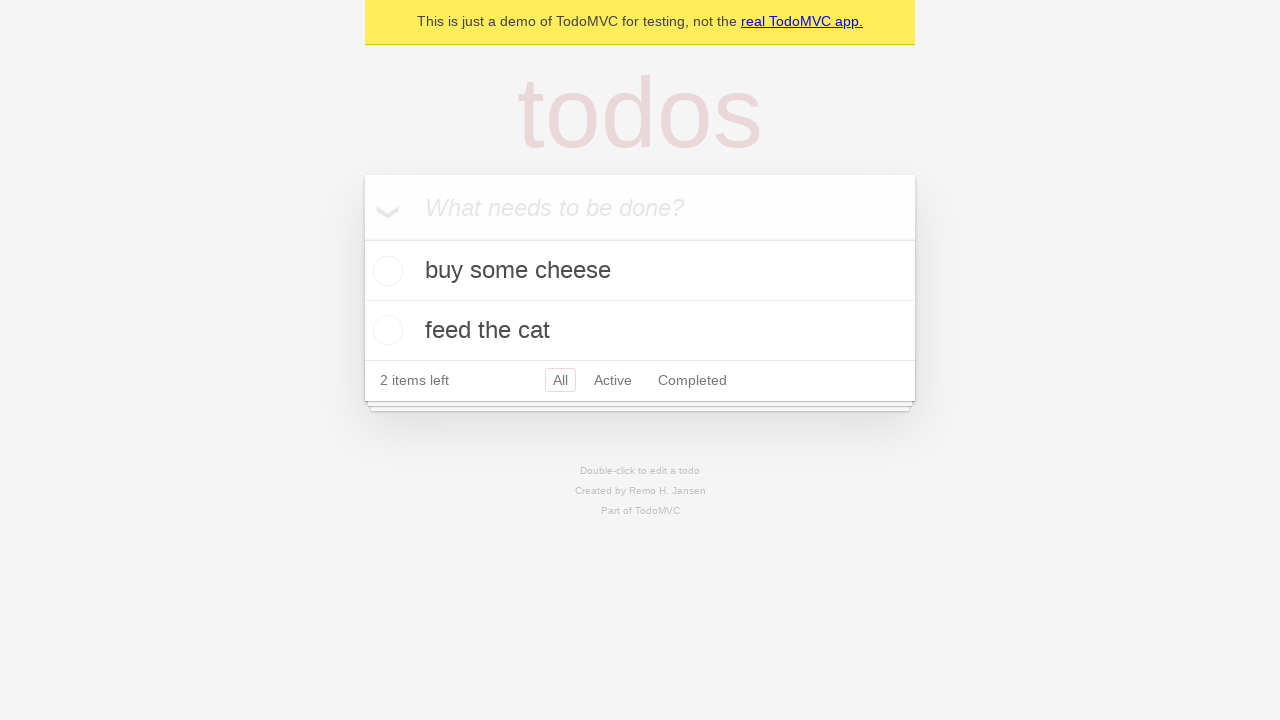

Second todo item appeared in the list
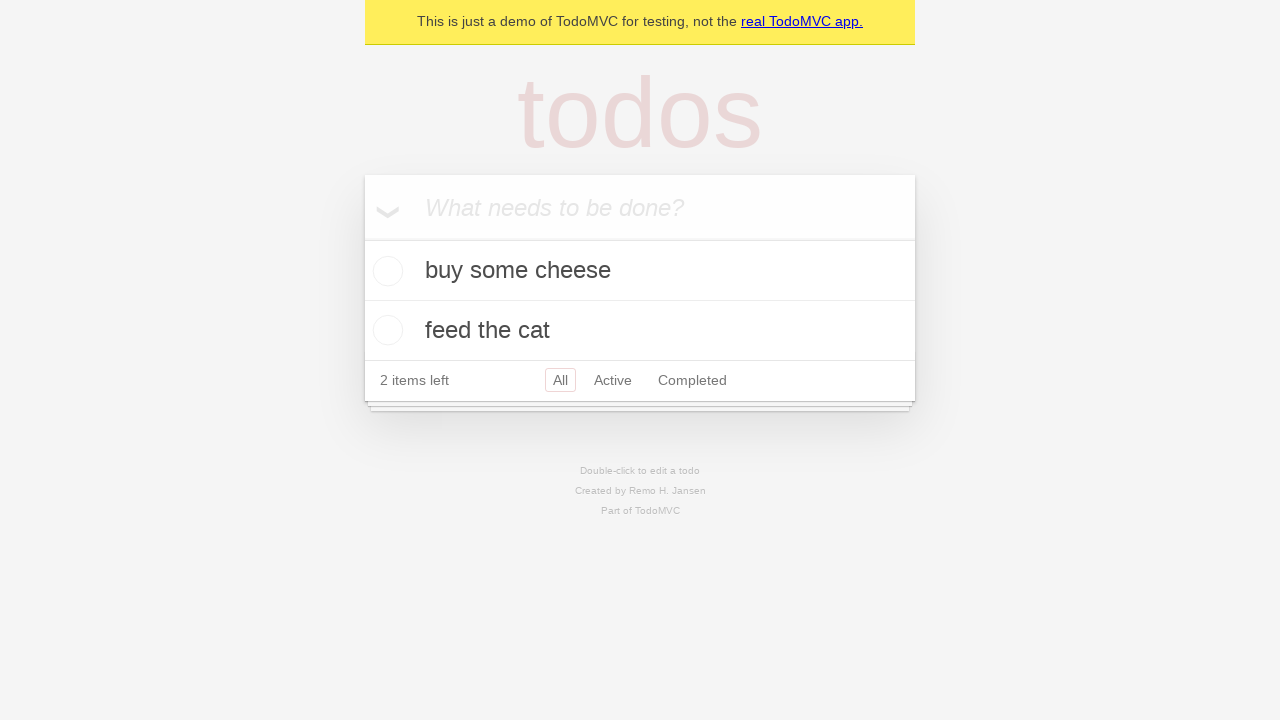

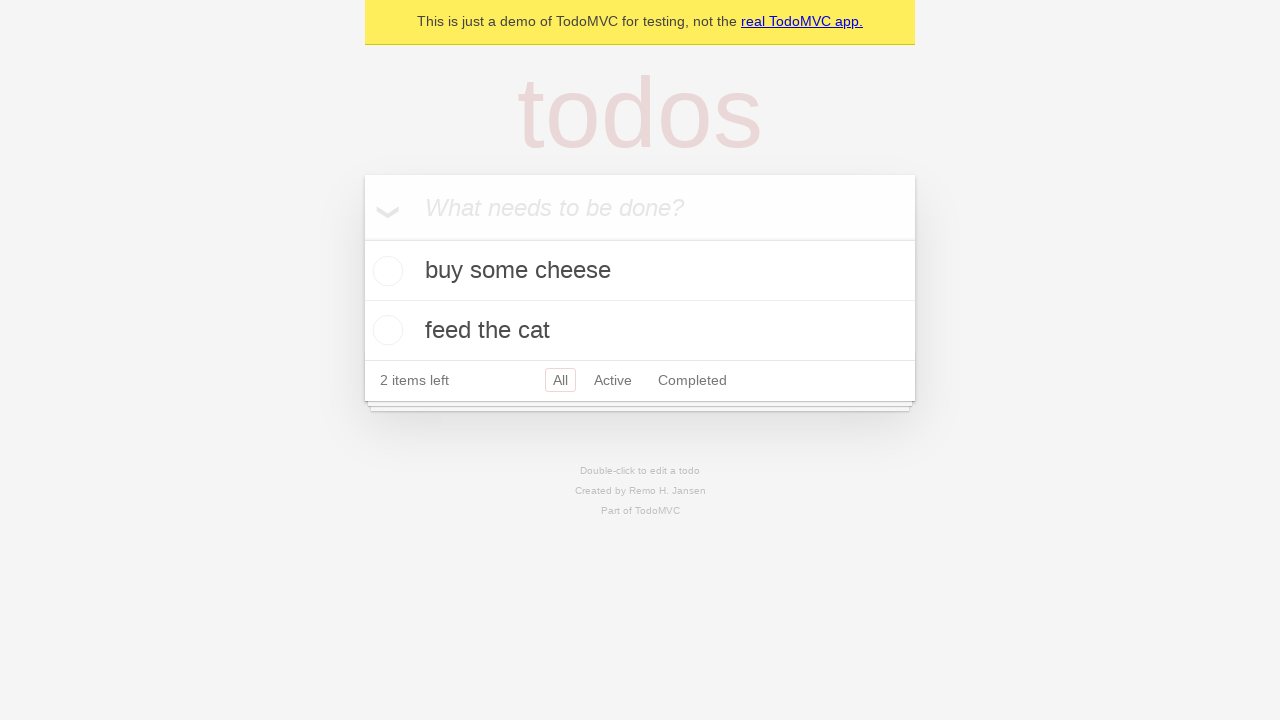